Tests iframe handling by switching to a demo frame on the jQuery UI checkboxradio page and clicking the "New York" radio button.

Starting URL: https://jqueryui.com/checkboxradio/

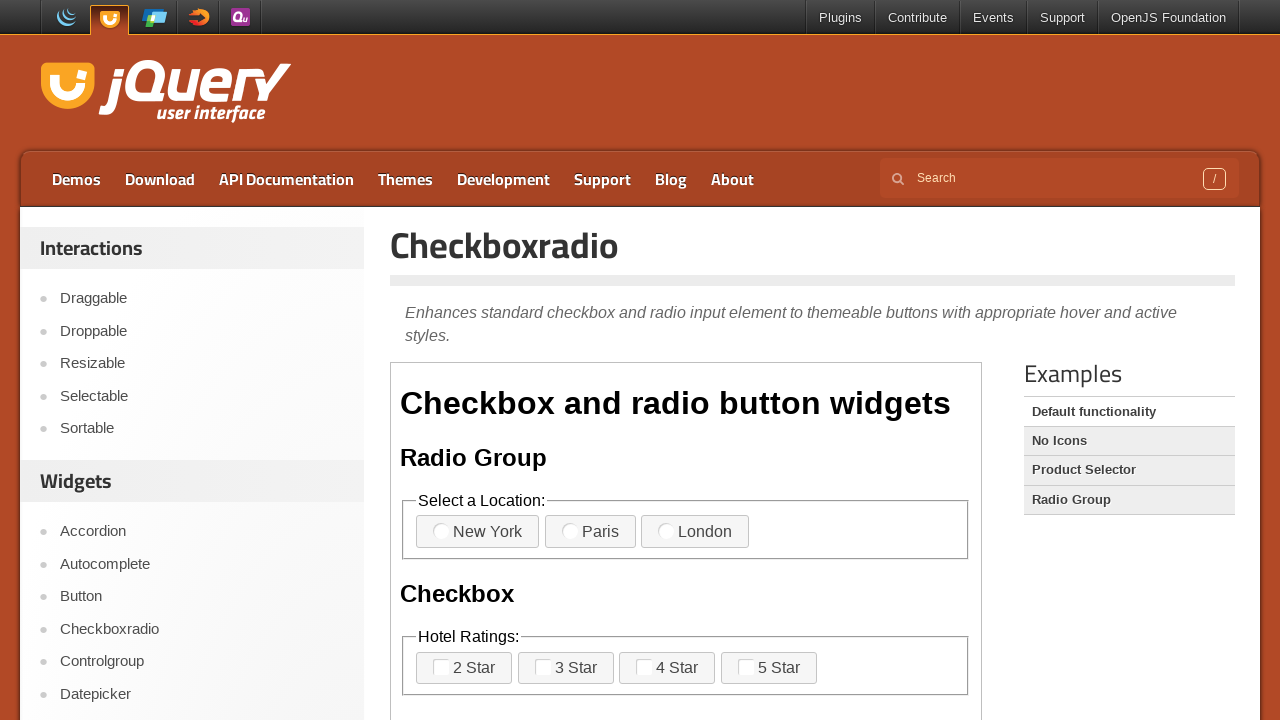

Demo iframe loaded on jQuery UI checkboxradio page
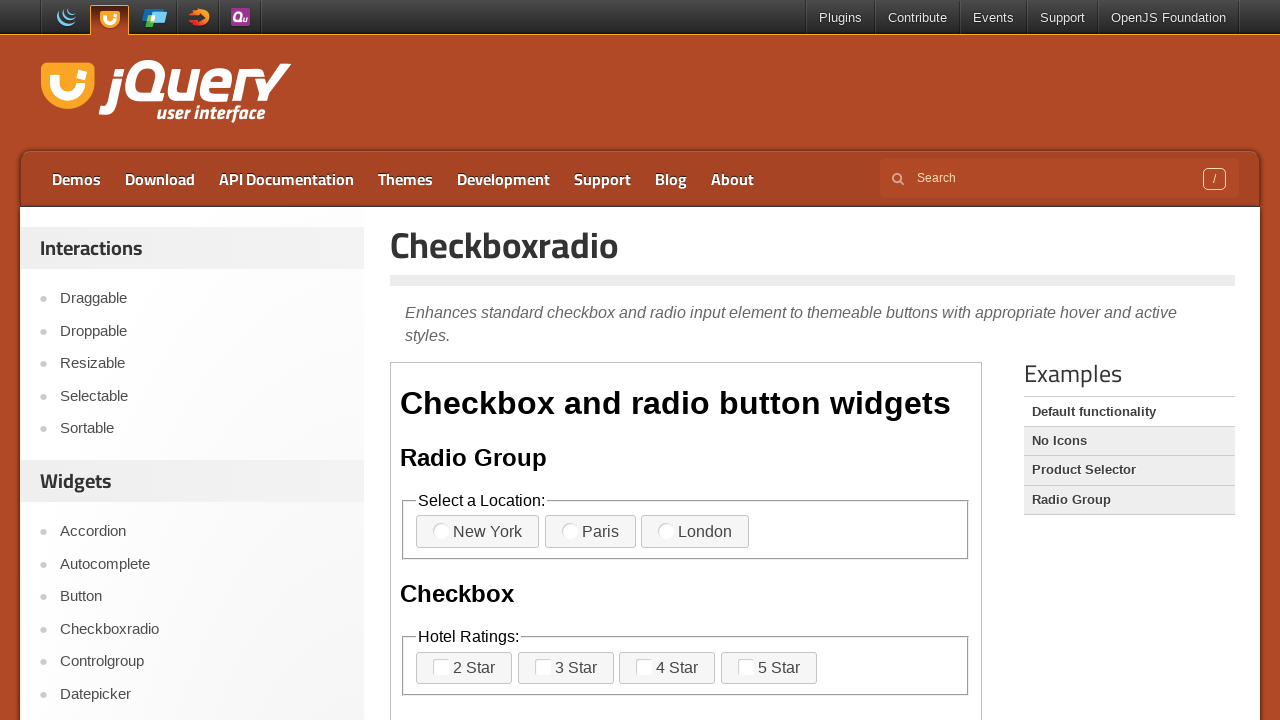

Switched to demo iframe content
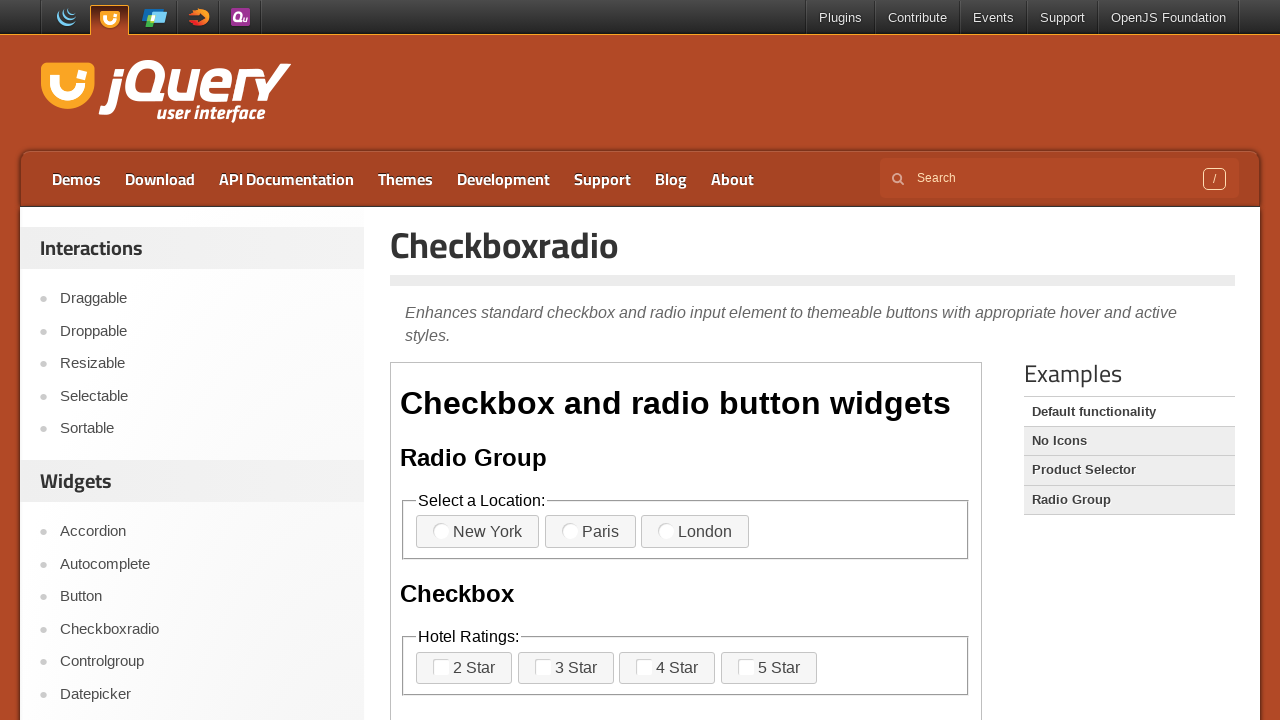

Clicked the 'New York' radio button inside the iframe at (478, 532) on iframe.demo-frame >> internal:control=enter-frame >> label:has-text('New York') 
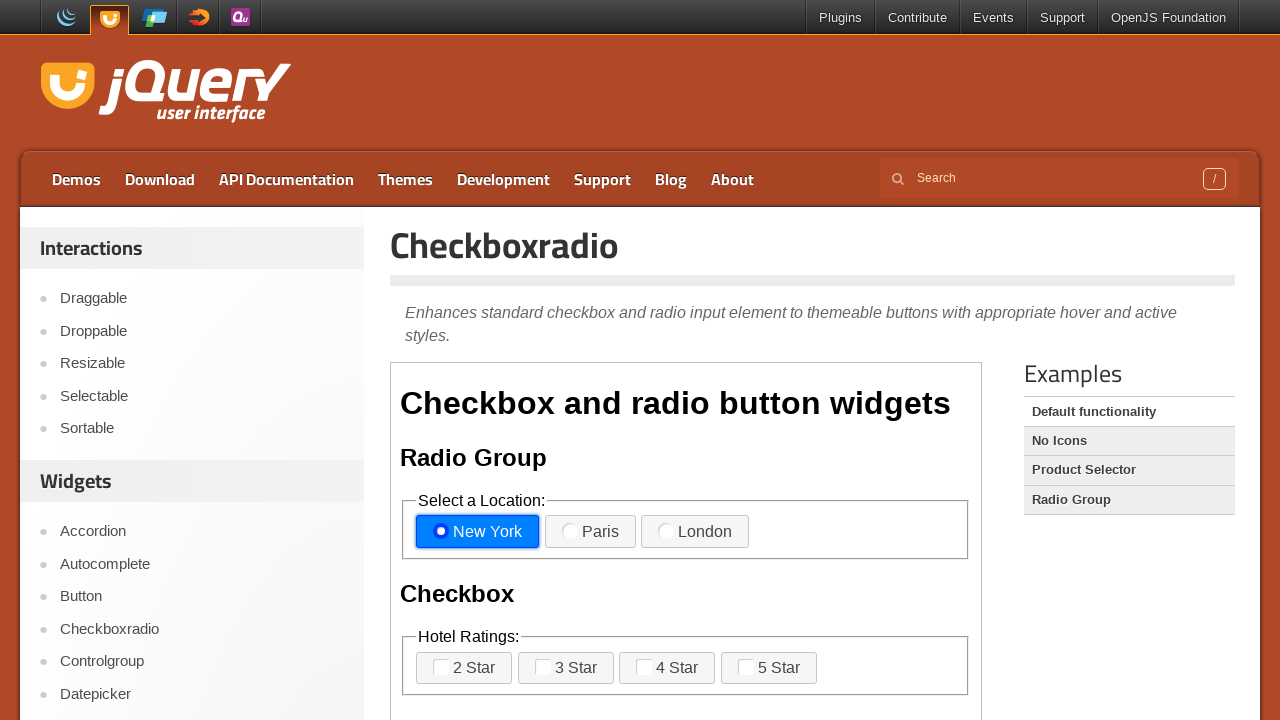

Waited 1 second to observe the result
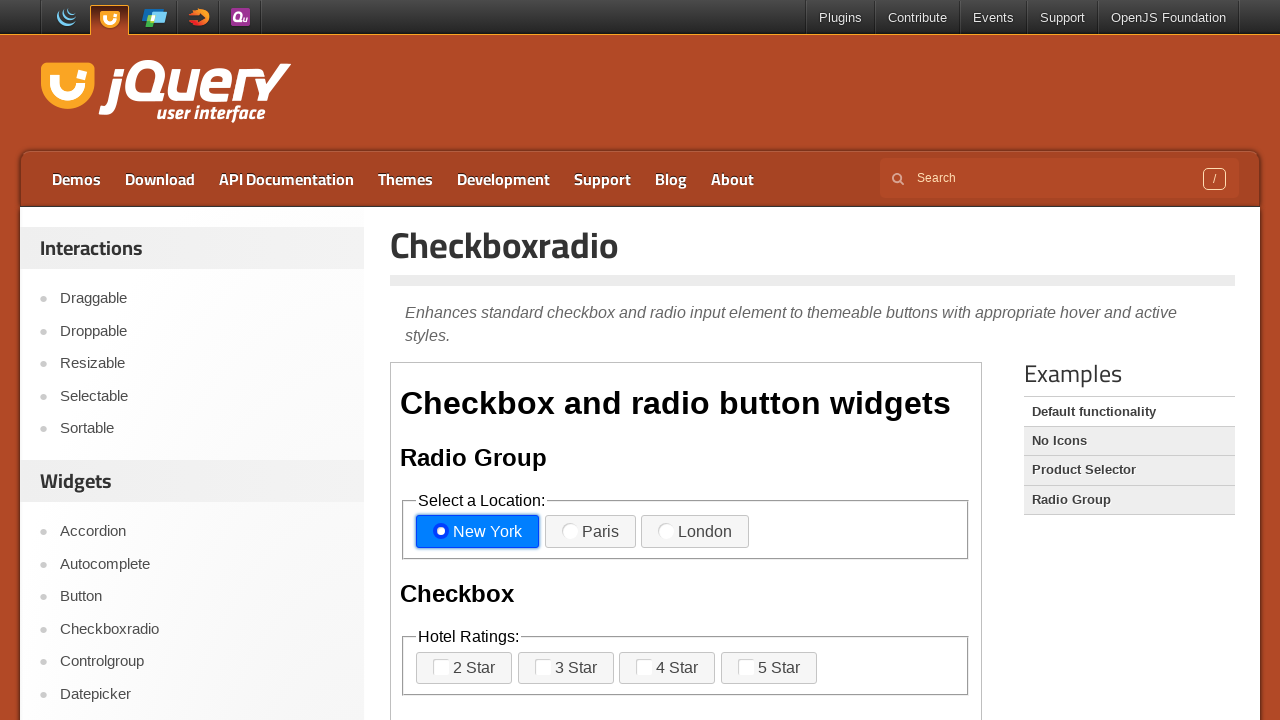

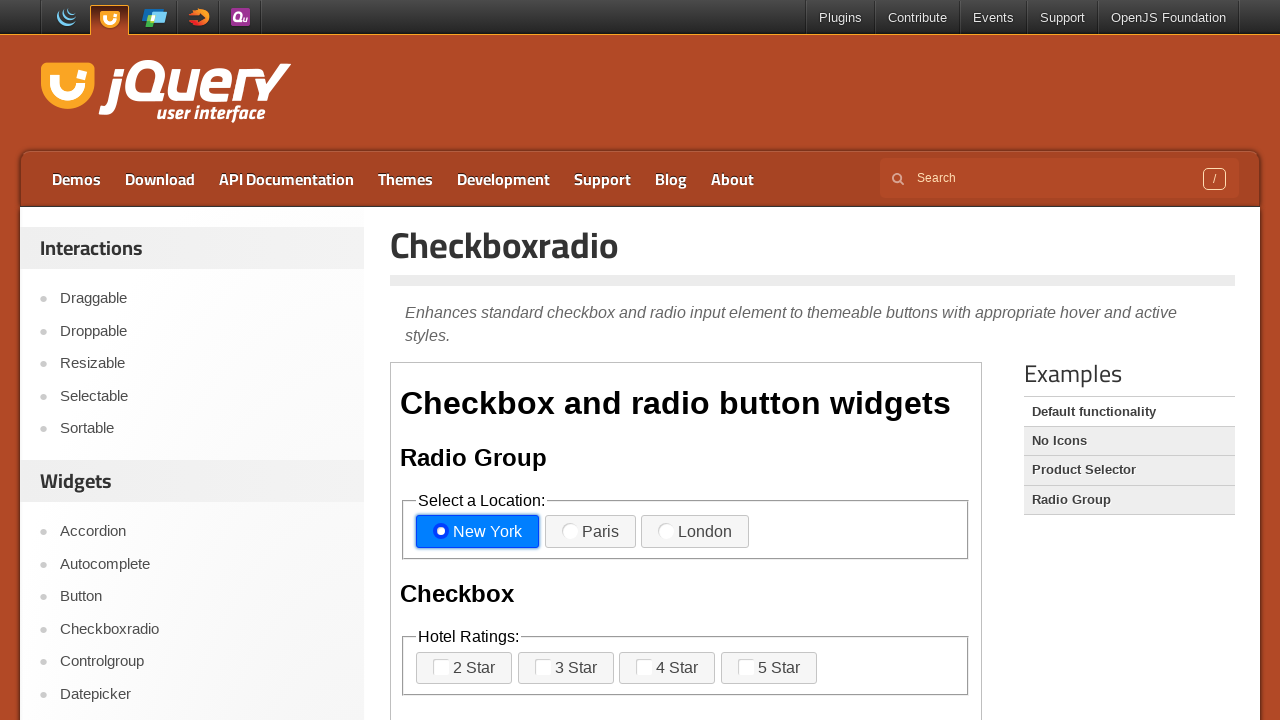